Tests adding multiple todo items and verifying they appear in the list

Starting URL: https://demo.playwright.dev/todomvc

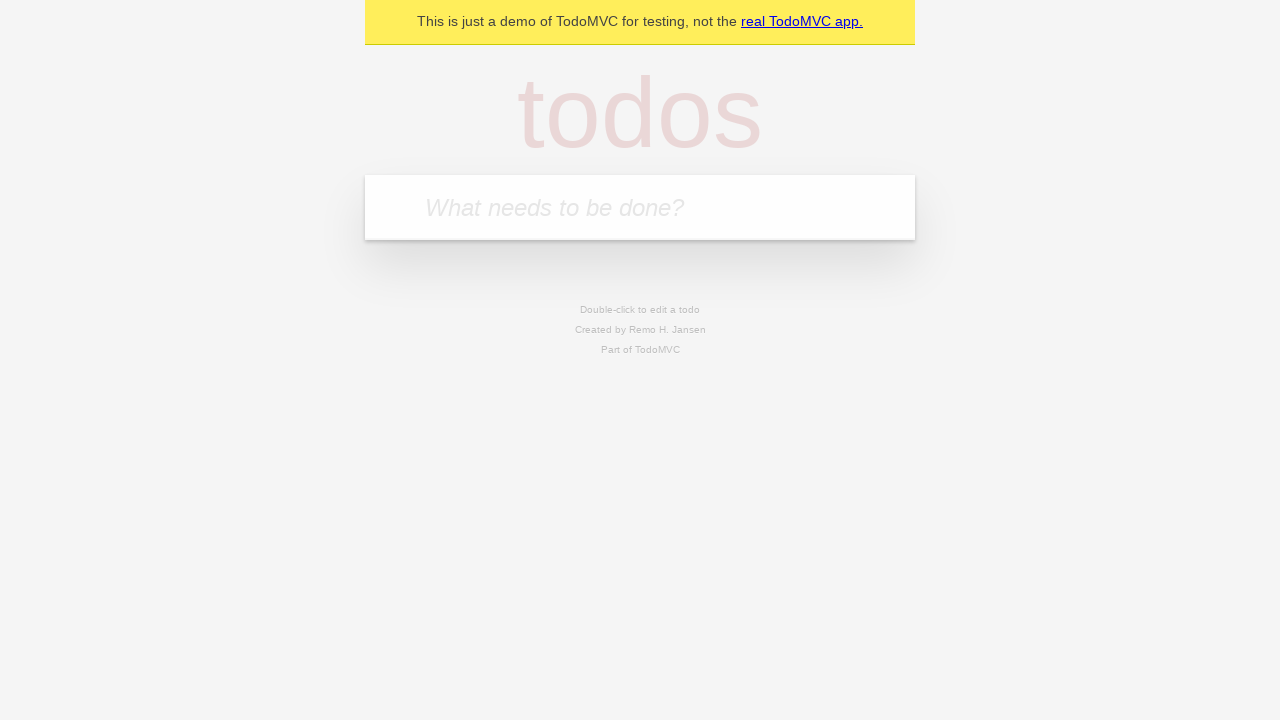

Filled todo input with 'buy some cheese' on internal:attr=[placeholder="What needs to be done?"i]
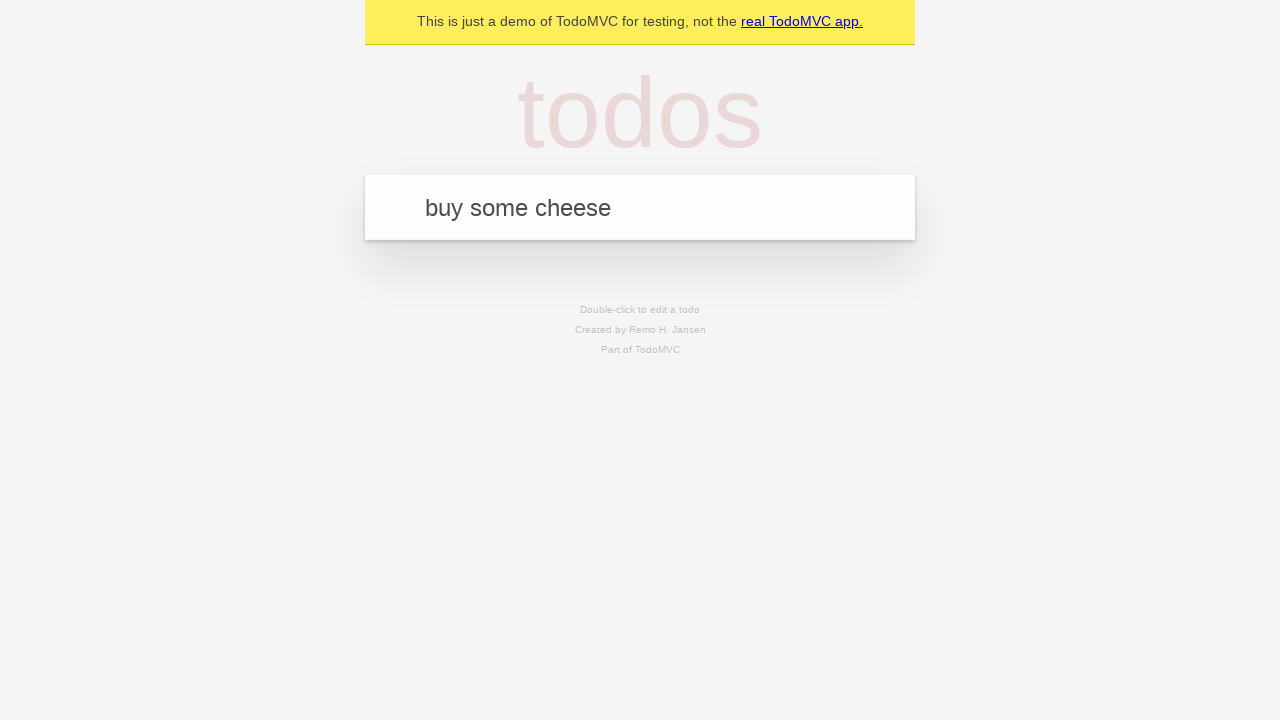

Pressed Enter to add first todo item on internal:attr=[placeholder="What needs to be done?"i]
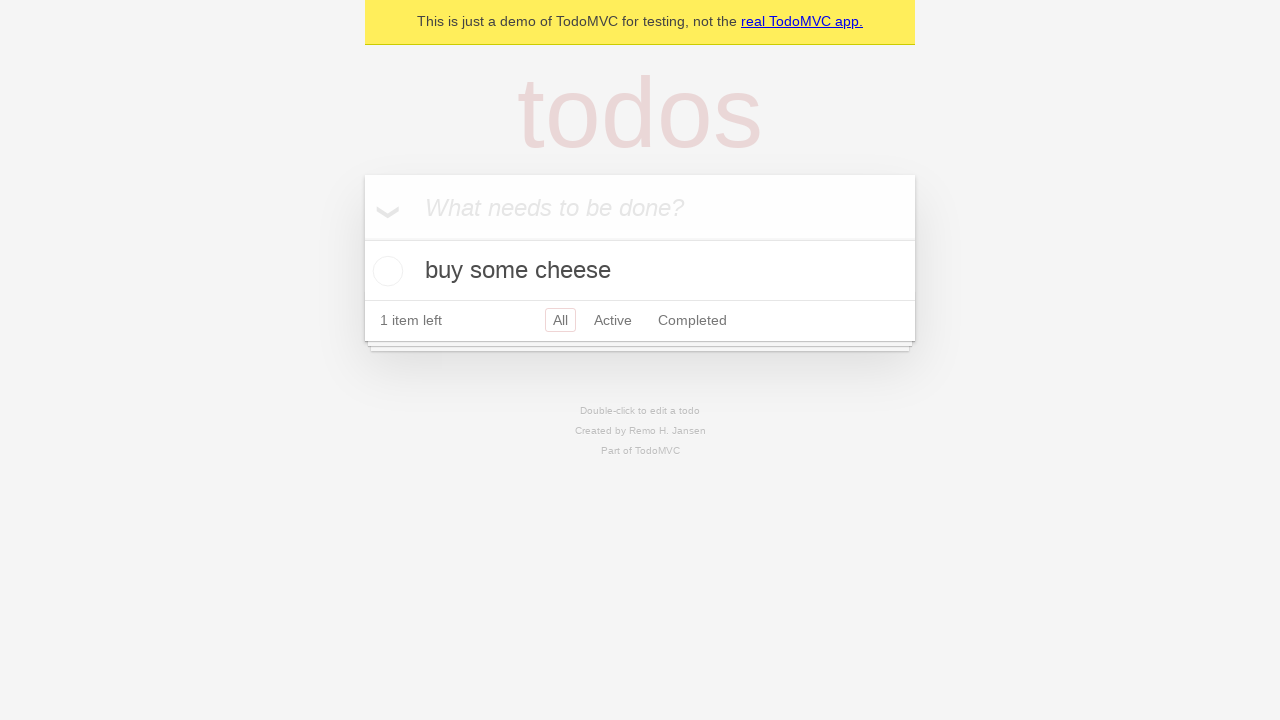

First todo item appeared in the list
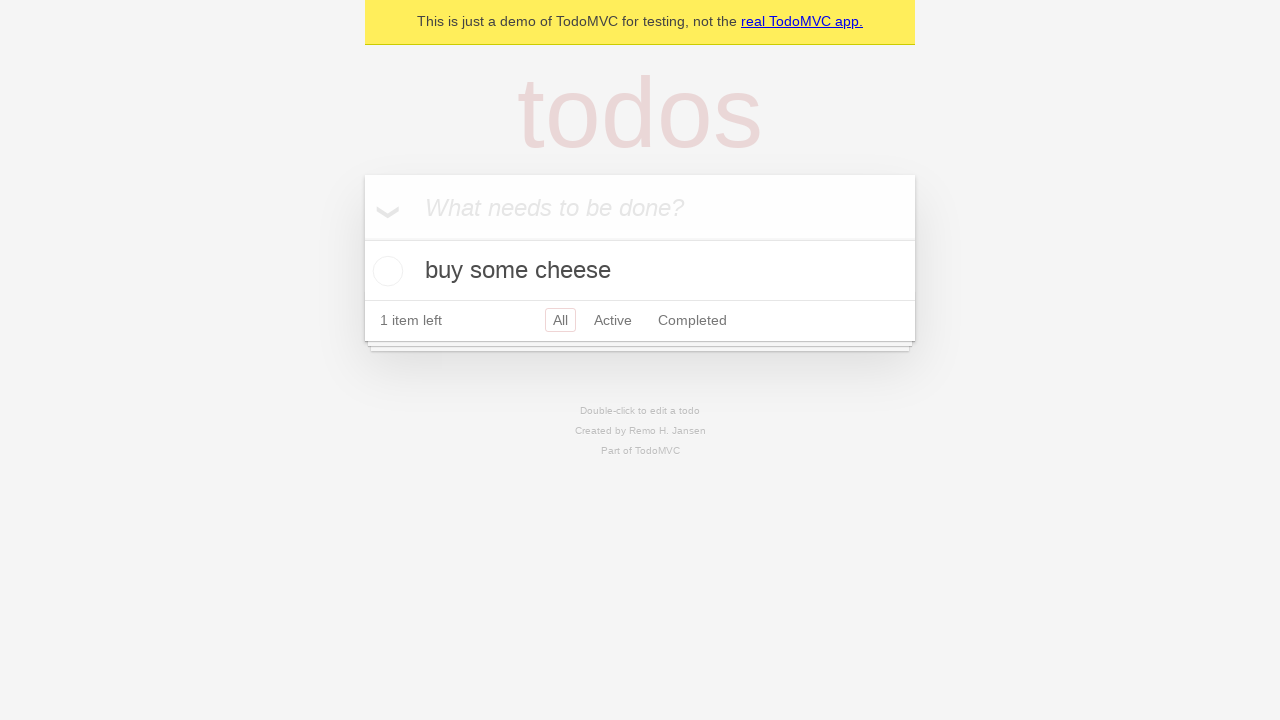

Filled todo input with 'feed the cat' on internal:attr=[placeholder="What needs to be done?"i]
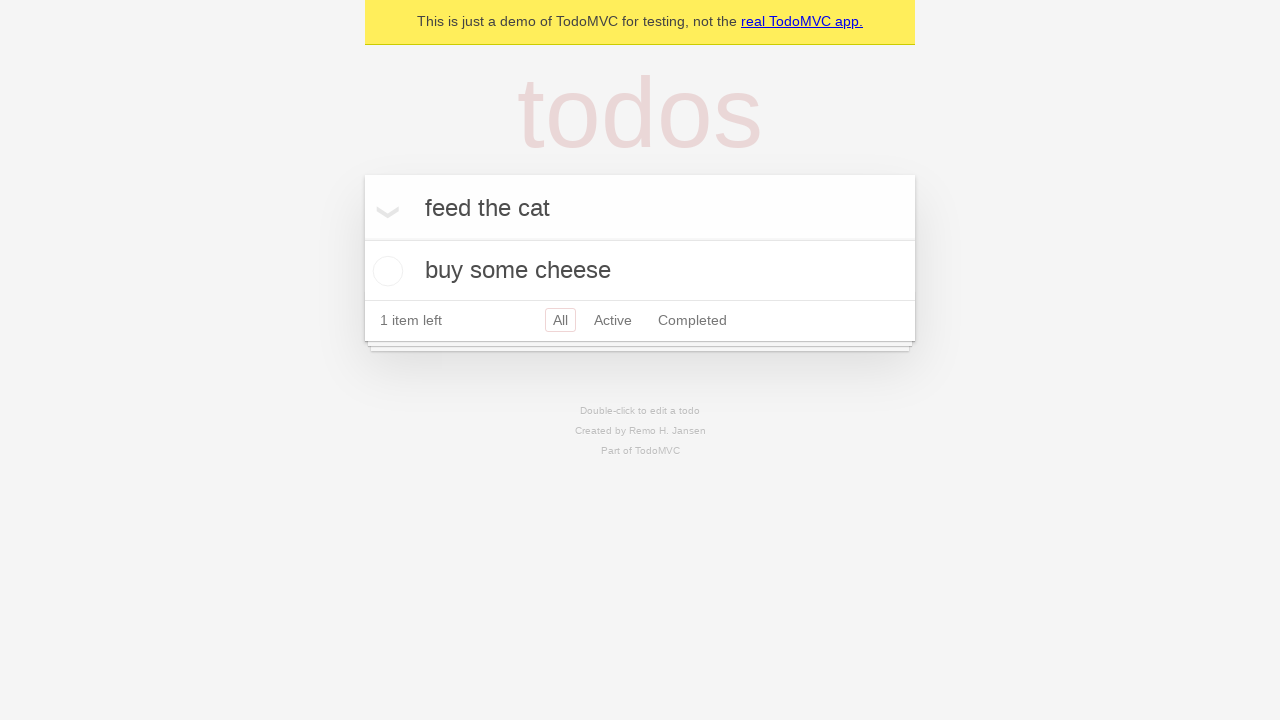

Pressed Enter to add second todo item on internal:attr=[placeholder="What needs to be done?"i]
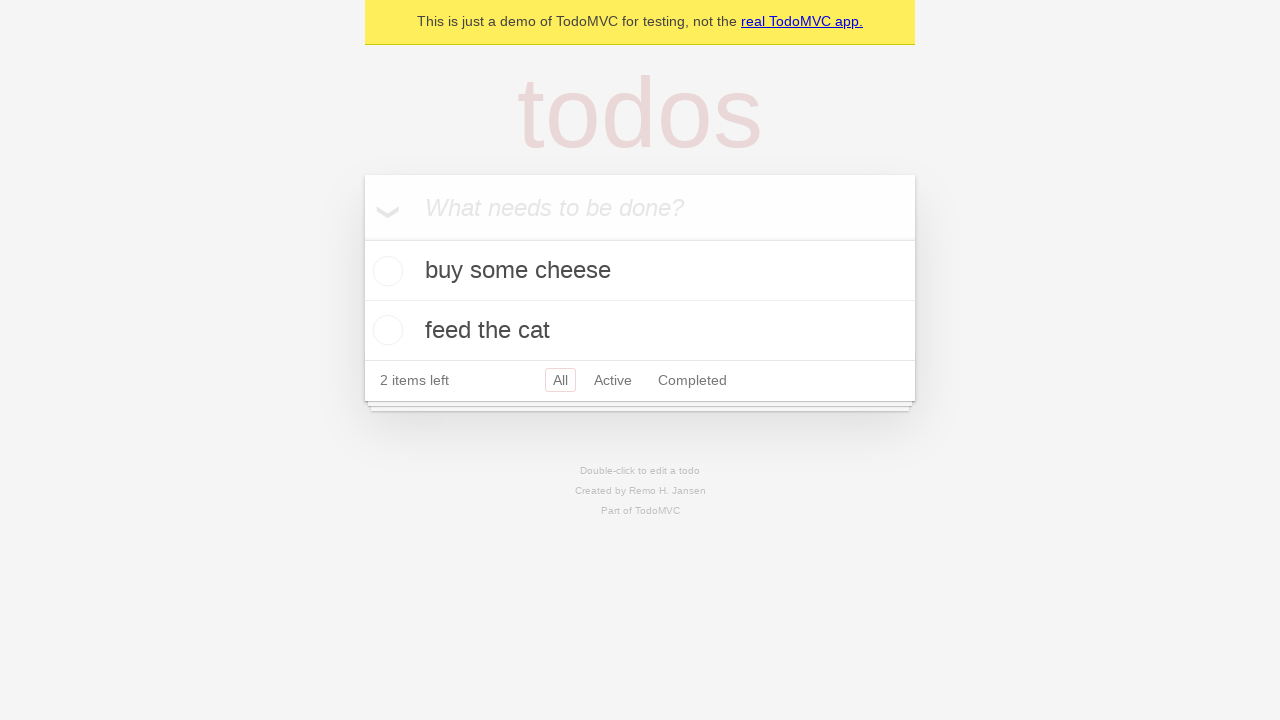

Verified both todo items are displayed in the list
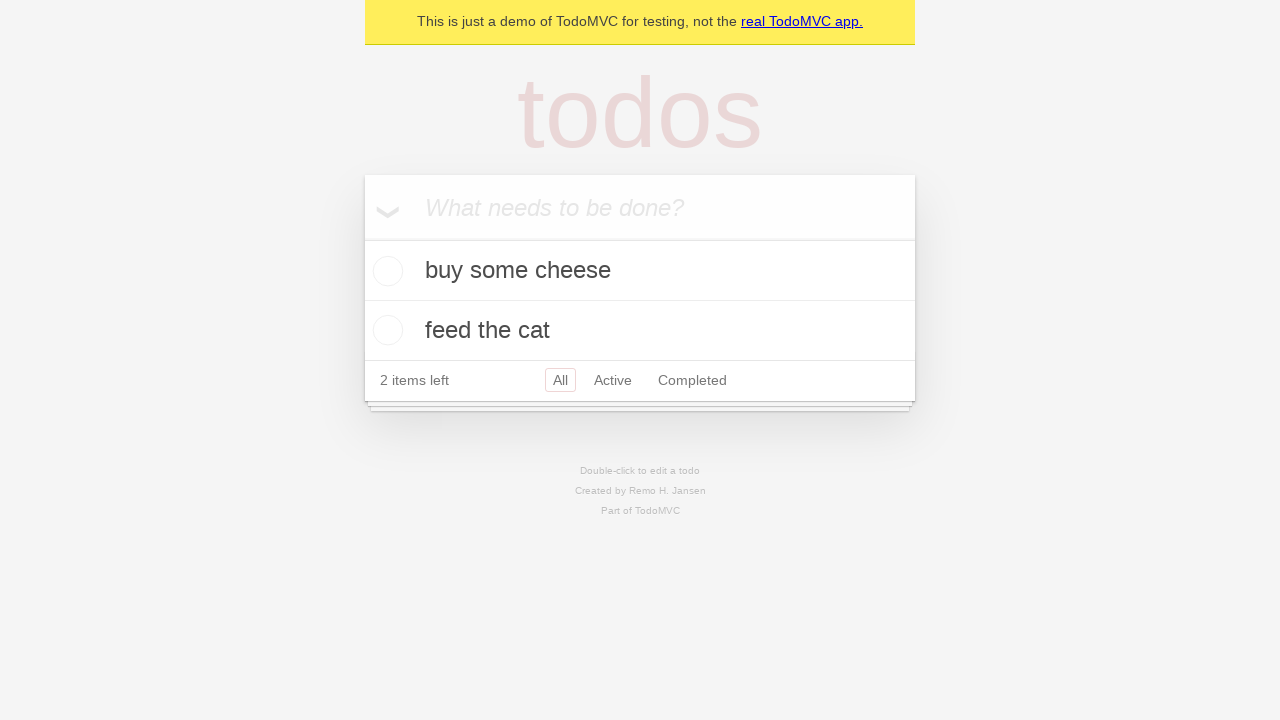

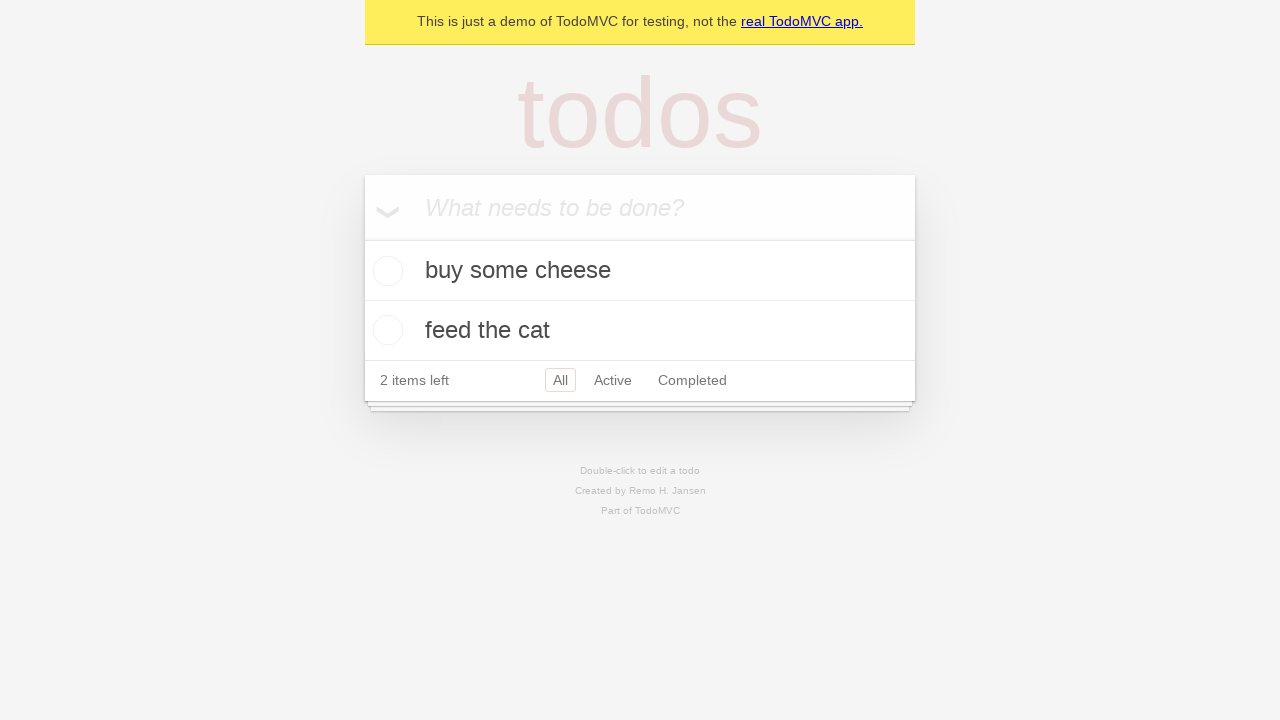